Tests the automation practice form by filling in the first name and last name fields with user data

Starting URL: https://demoqa.com/automation-practice-form

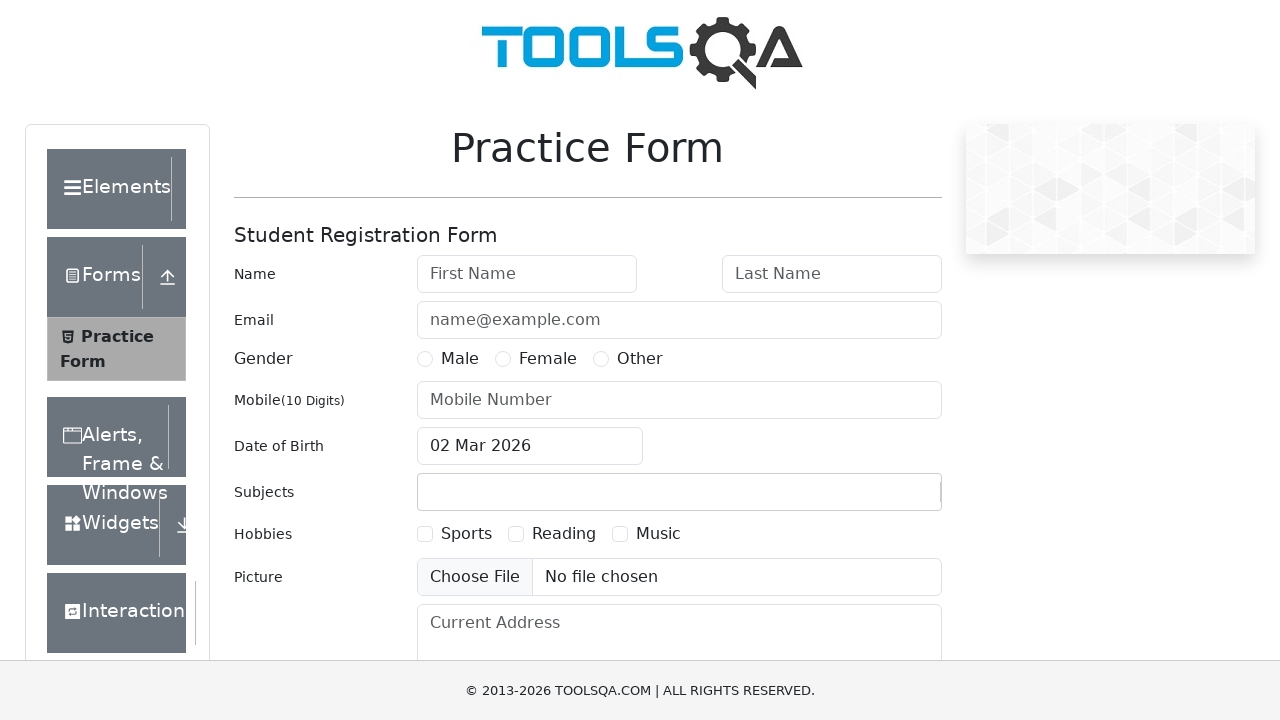

Filled first name field with 'Michael' on internal:attr=[placeholder="First Name"i]
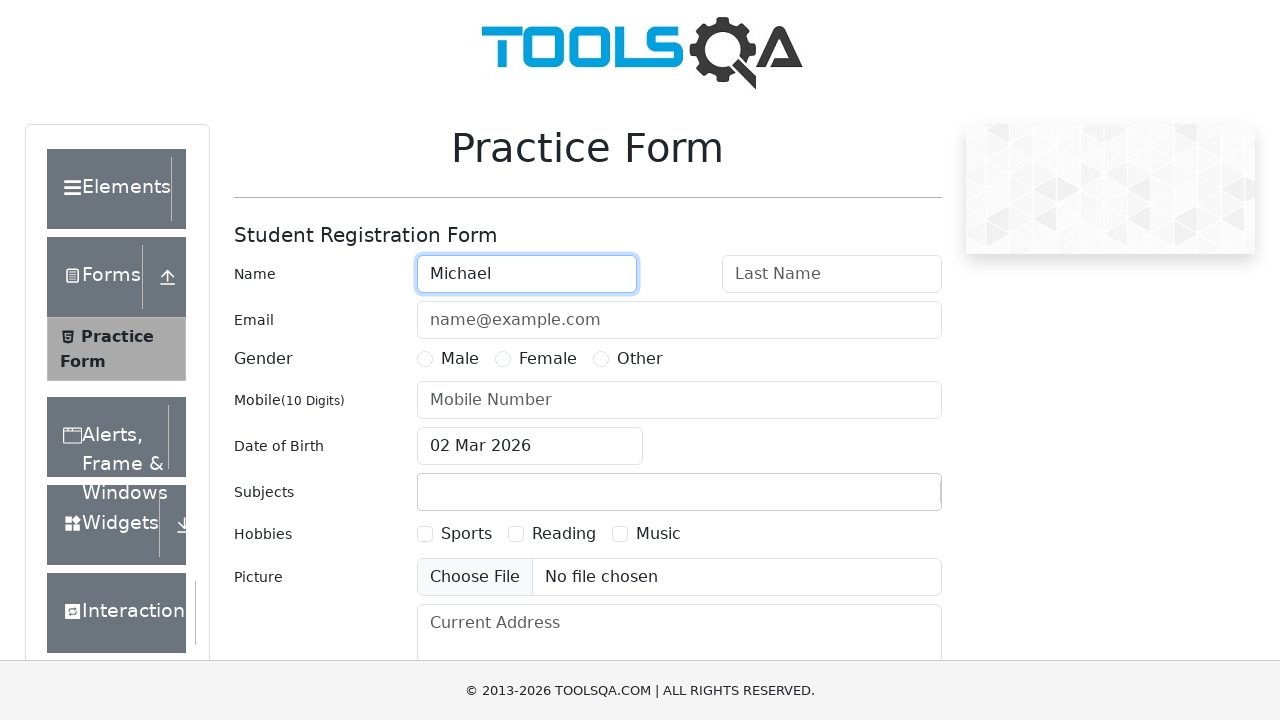

Filled last name field with 'Thompson' on internal:attr=[placeholder="Last Name"i]
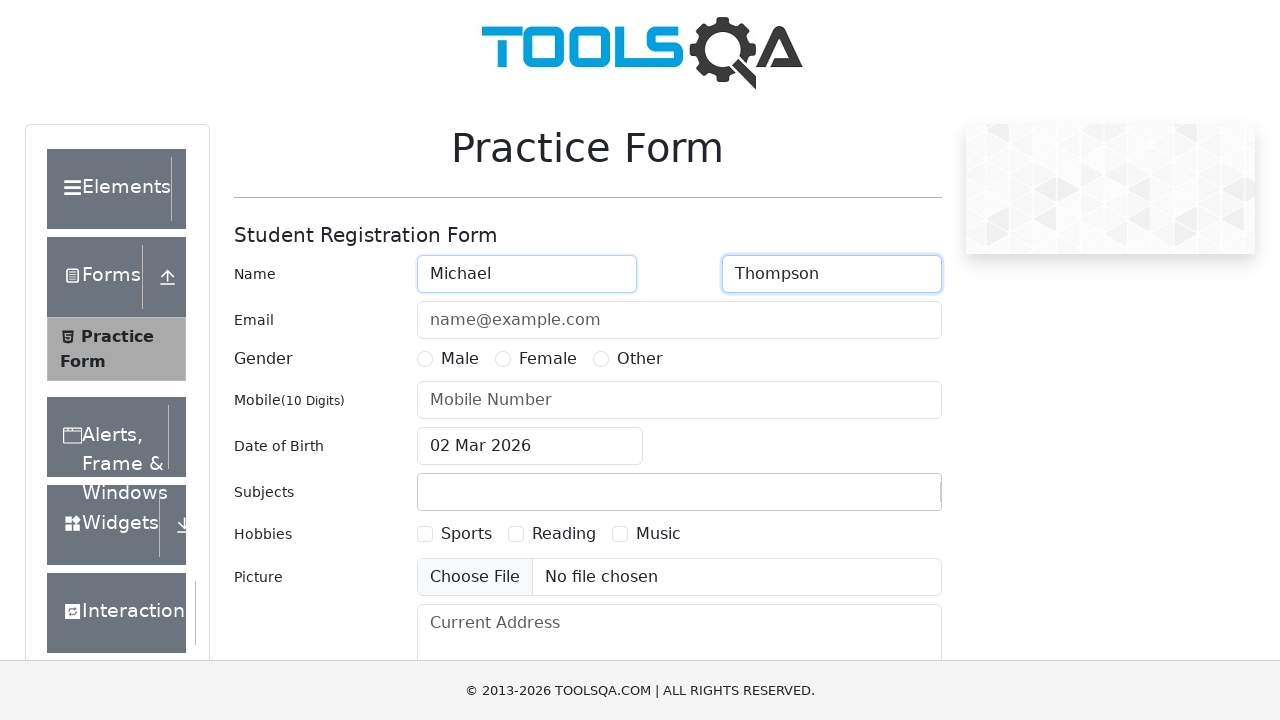

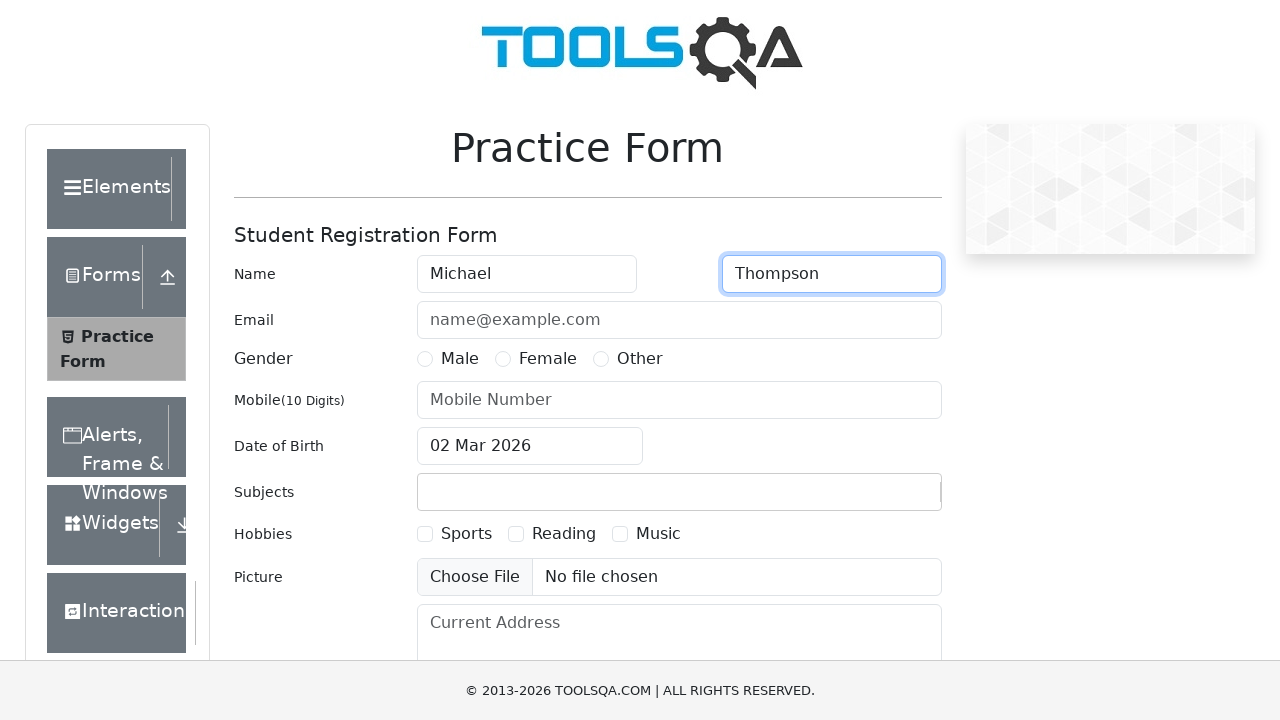